Navigates to the practice page and sets the viewport size to 1280x800

Starting URL: https://practice.cydeo.com/

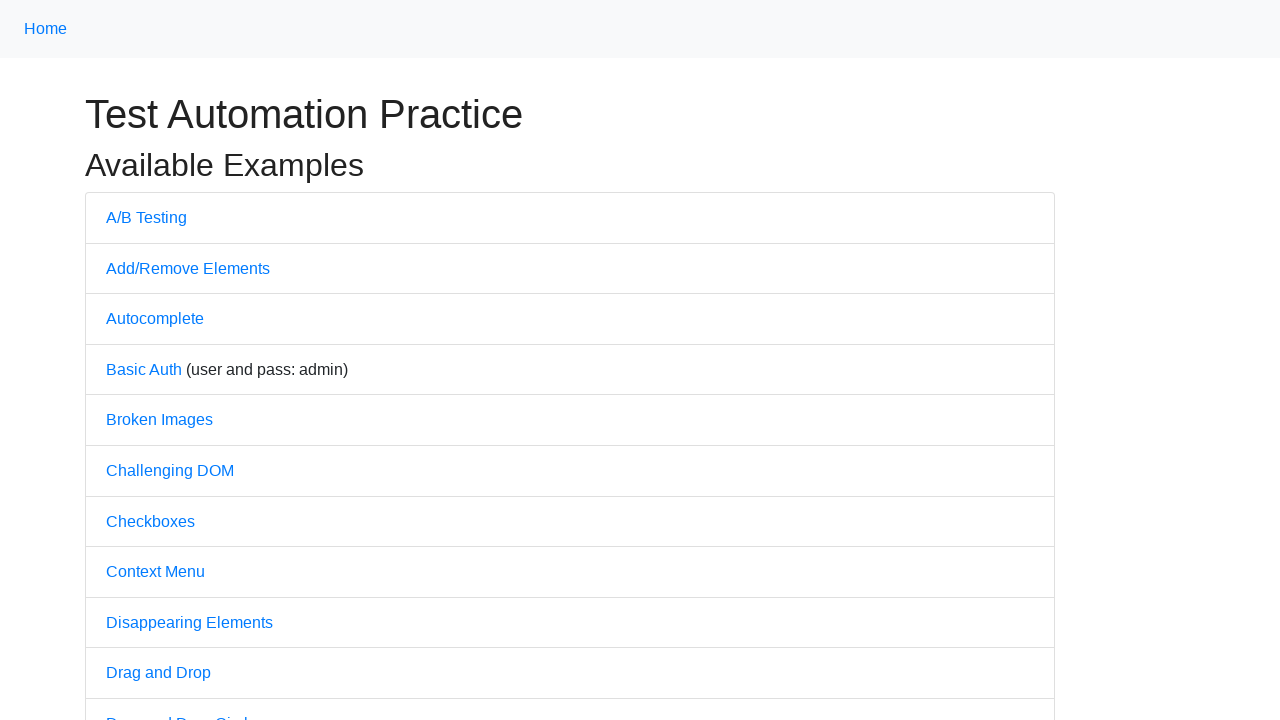

Set viewport size to 1280x800
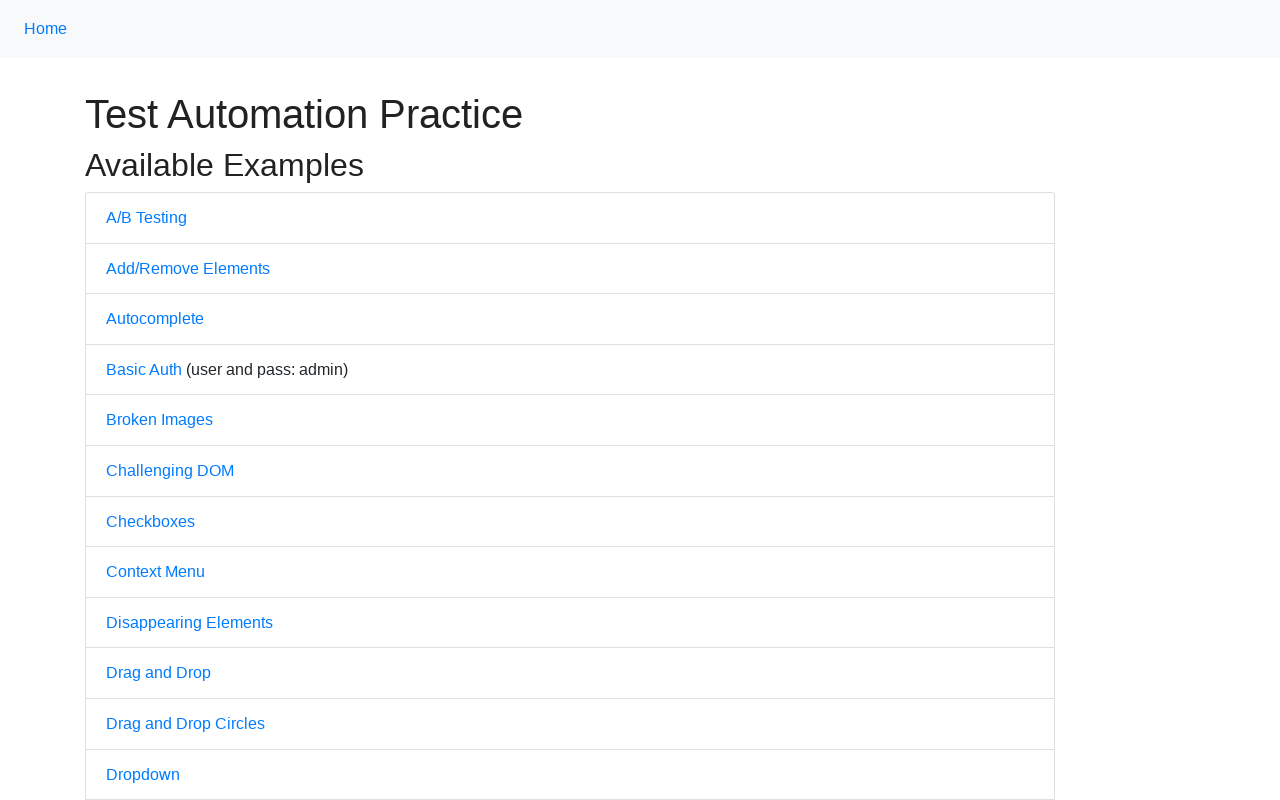

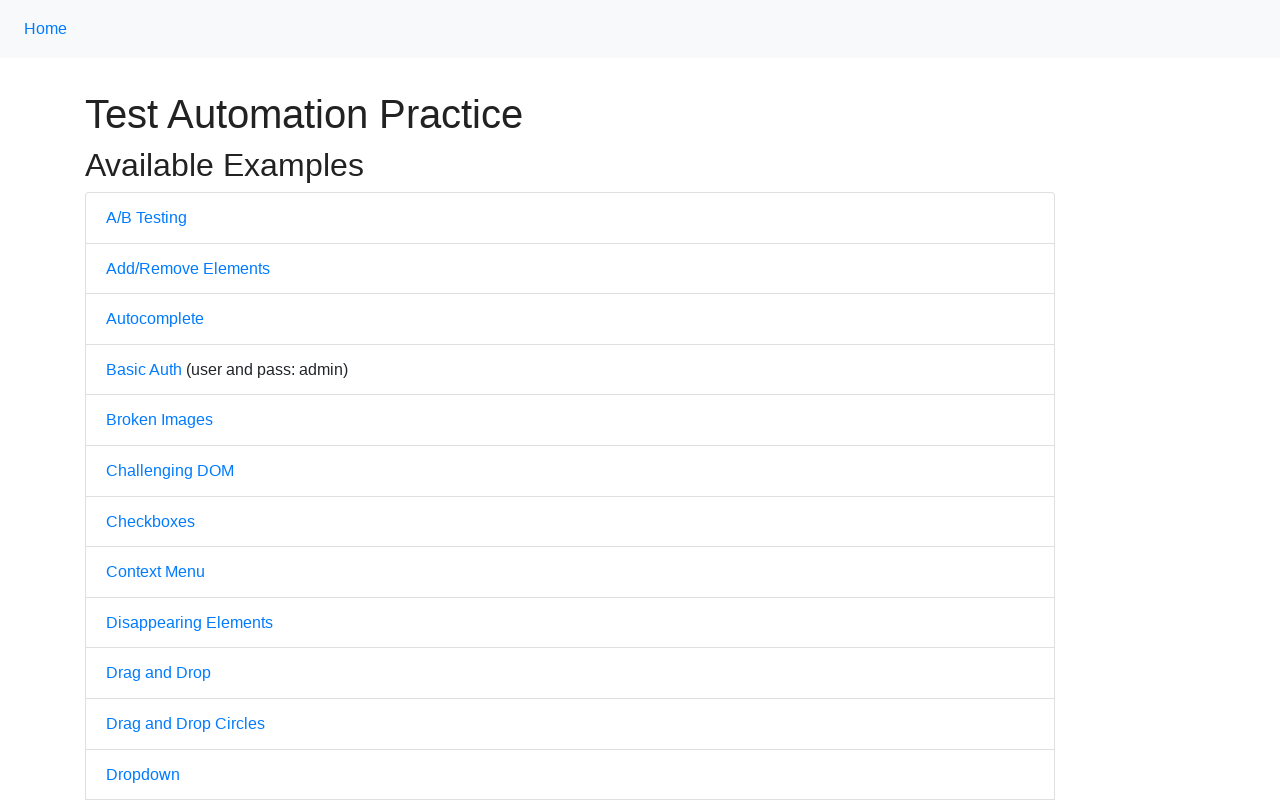